Tests drag and drop functionality on jQuery UI demo page by dragging a source element onto a target drop zone

Starting URL: https://jqueryui.com/droppable/

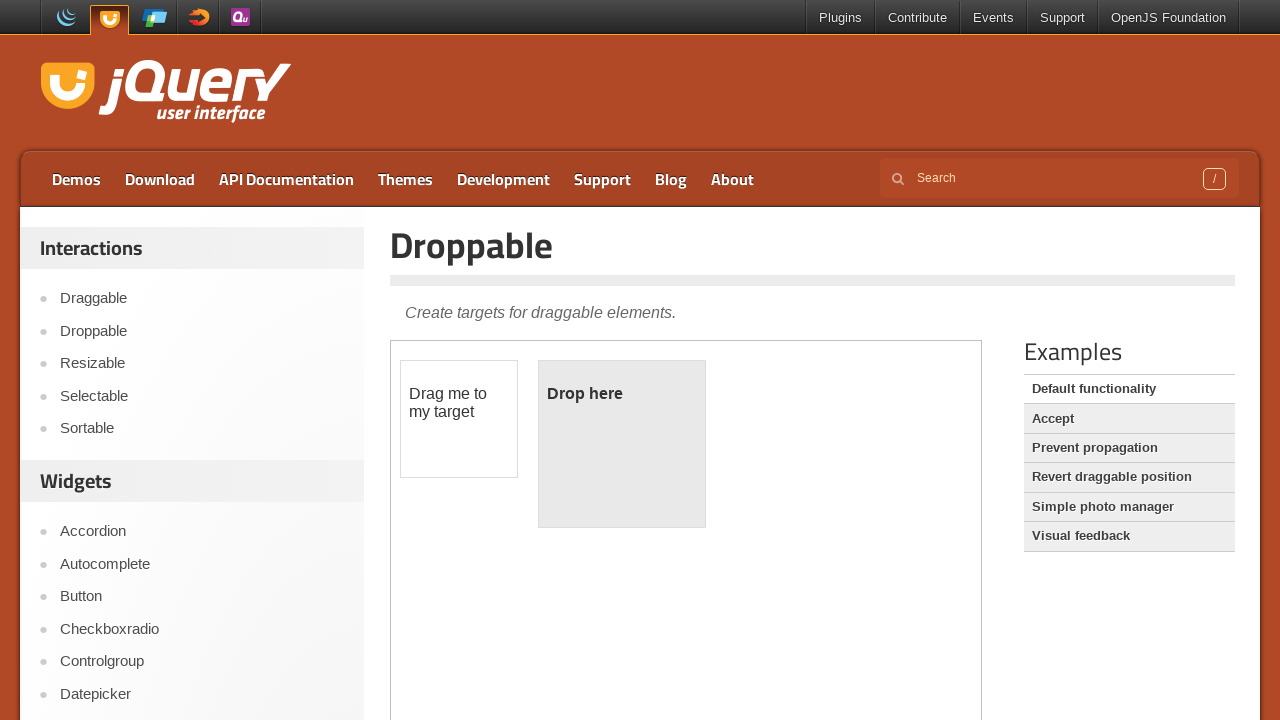

Navigated to jQuery UI droppable demo page
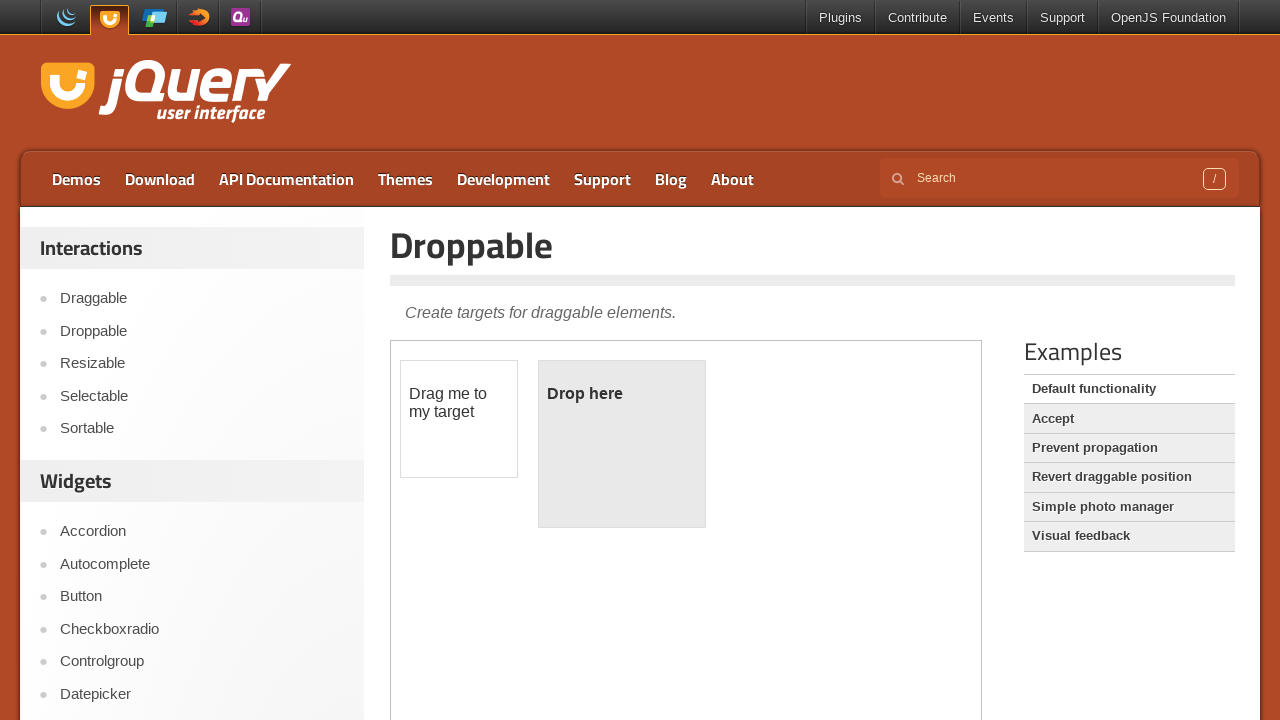

Located the iframe containing the drag and drop demo
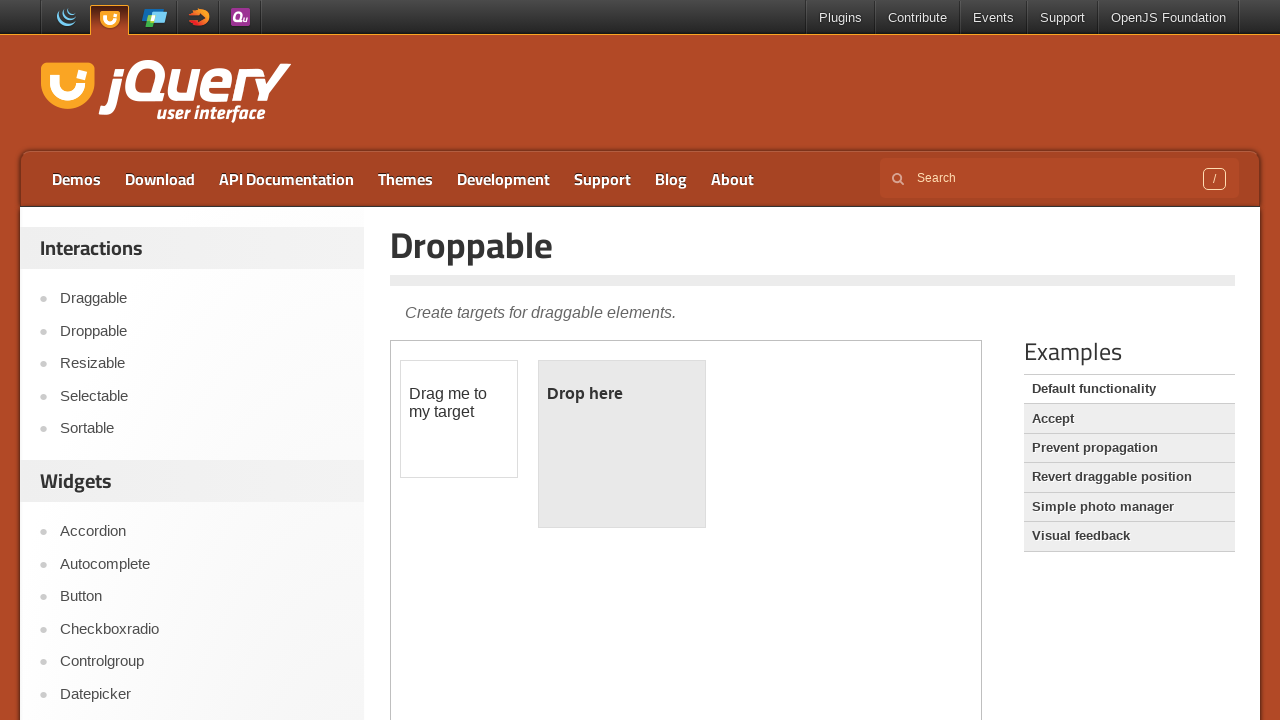

Located the draggable source element
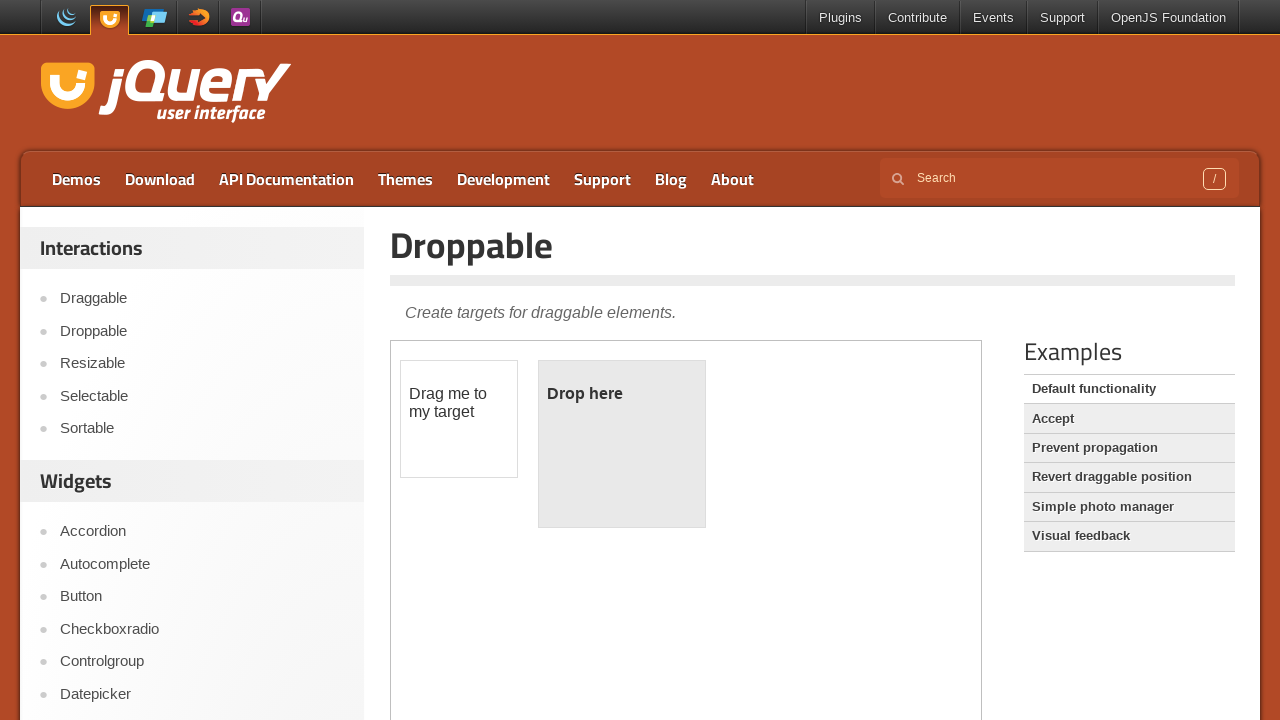

Located the droppable target zone
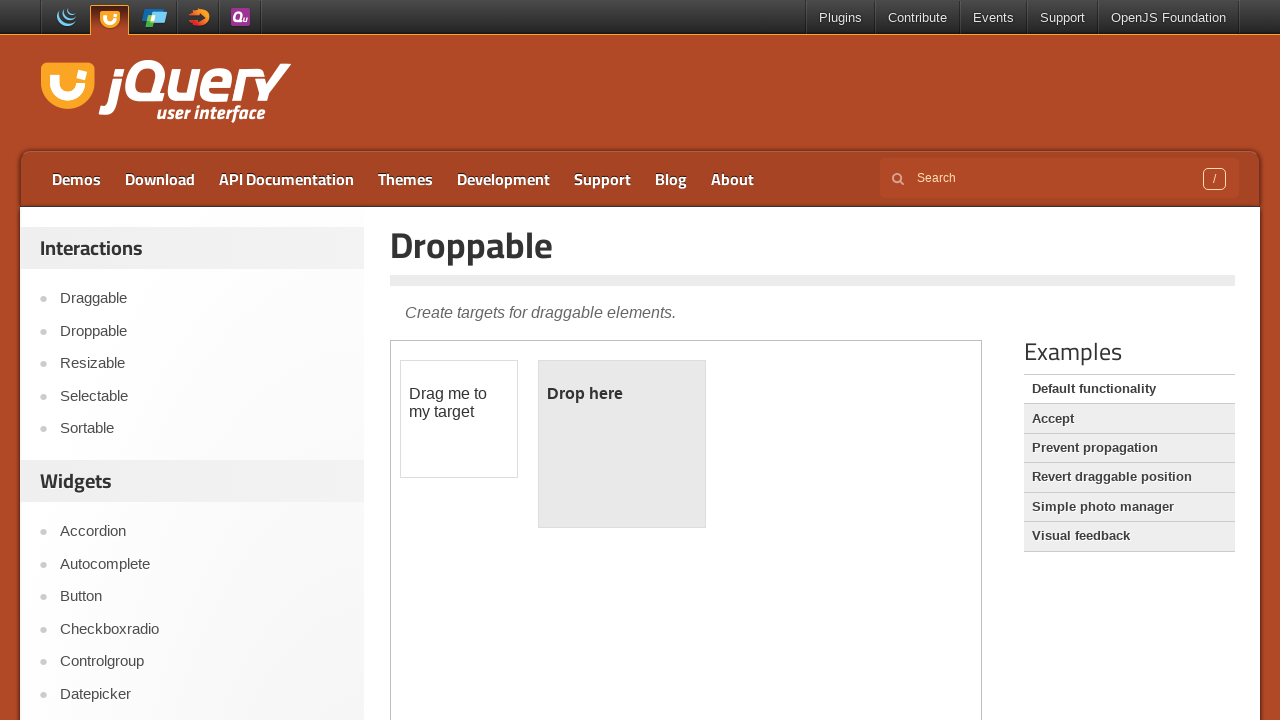

Dragged source element onto target drop zone at (622, 444)
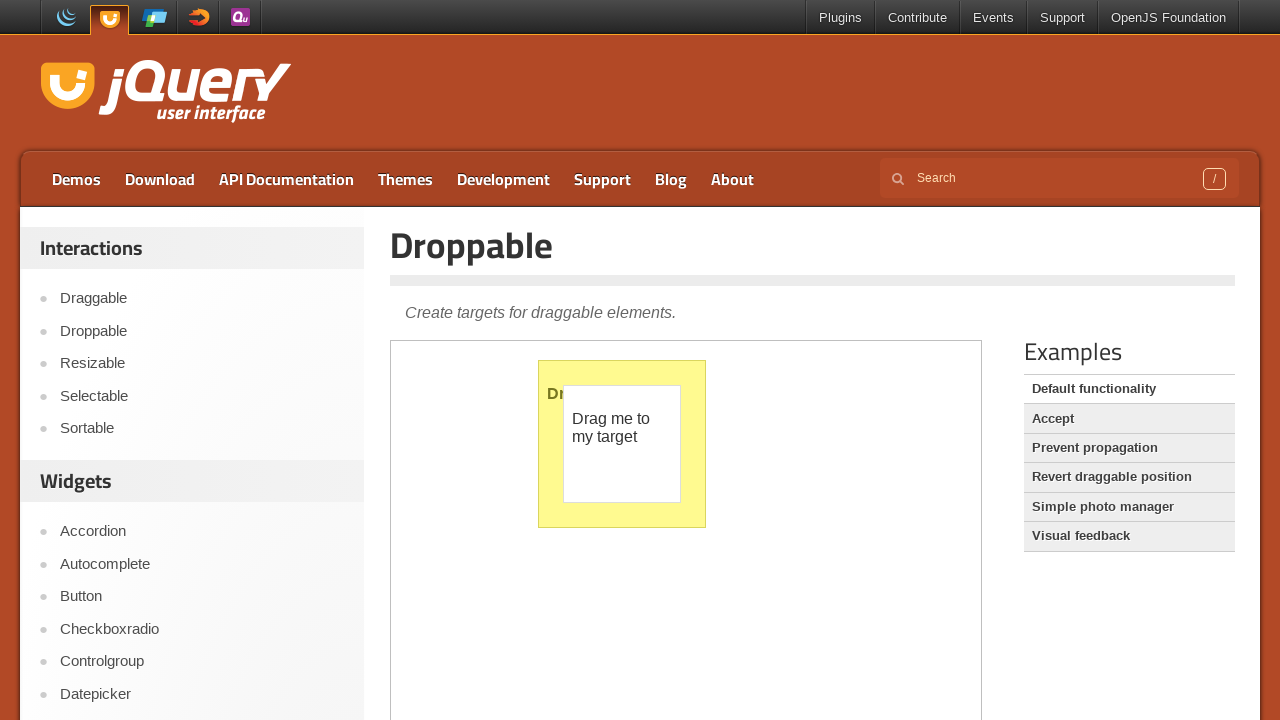

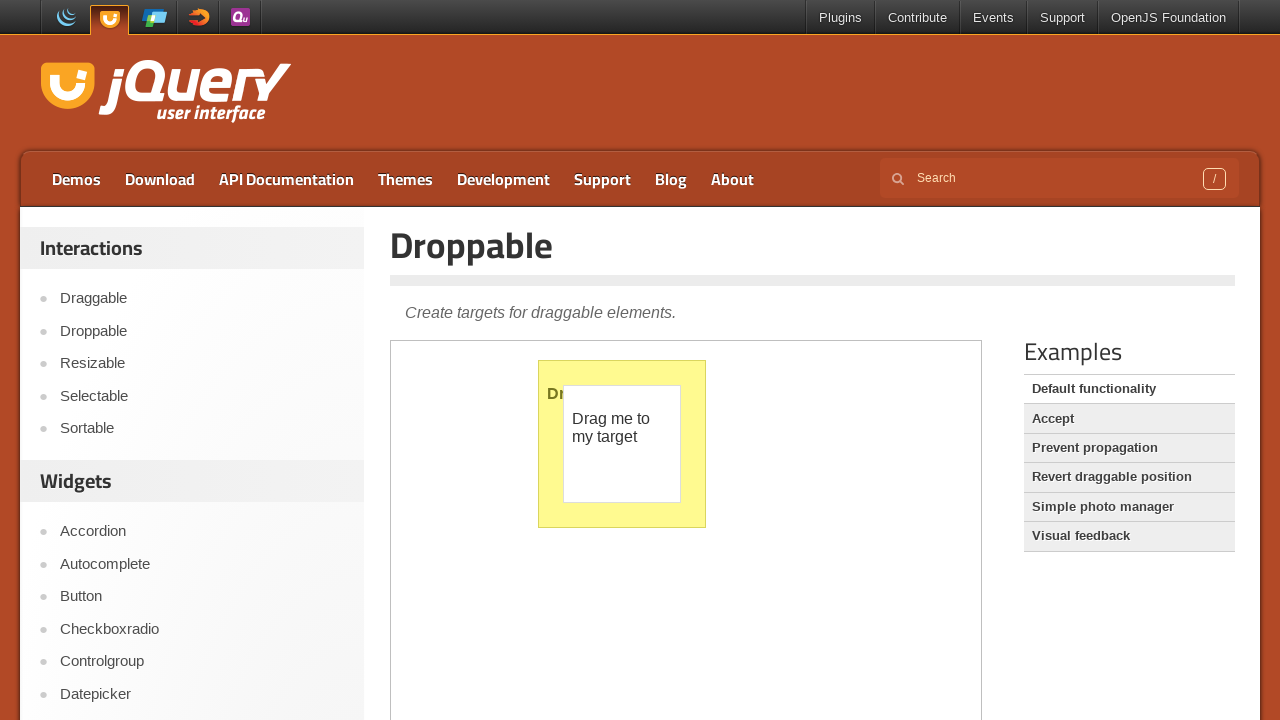